Tests file upload functionality by selecting a file, submitting the upload form, and verifying the uploaded filename is displayed correctly.

Starting URL: https://the-internet.herokuapp.com/upload

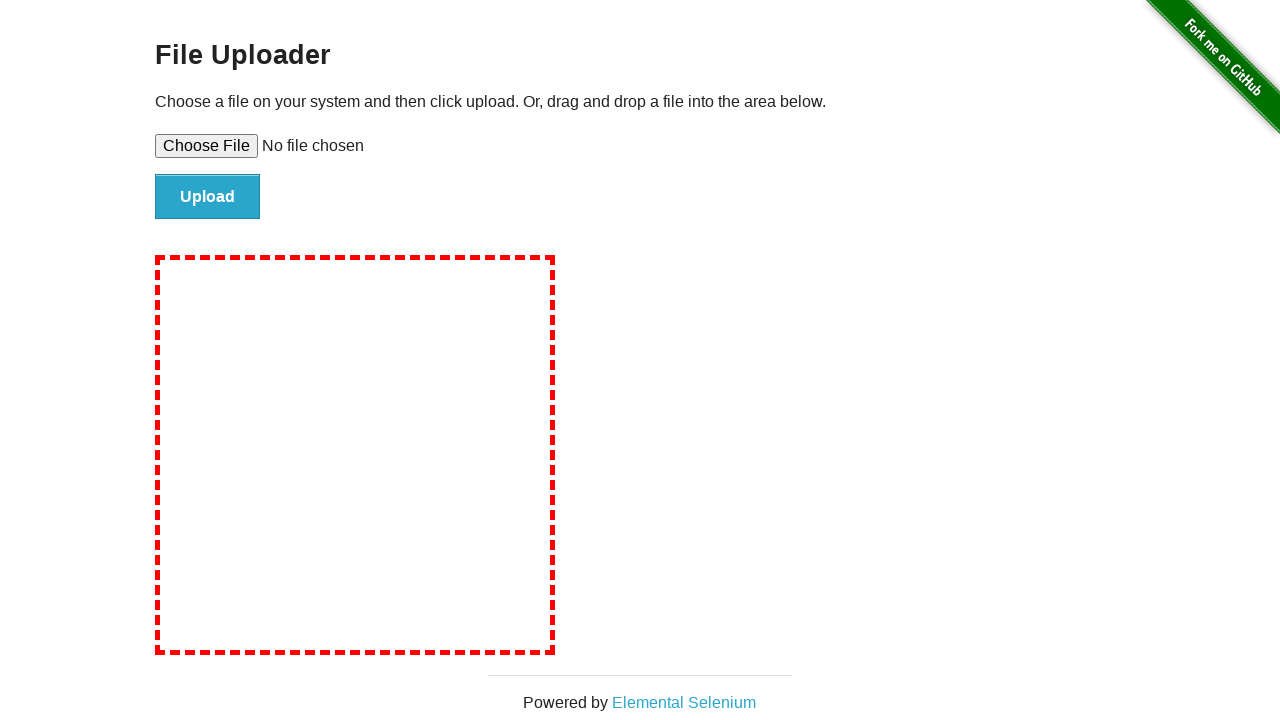

Waited for file upload input element to be present
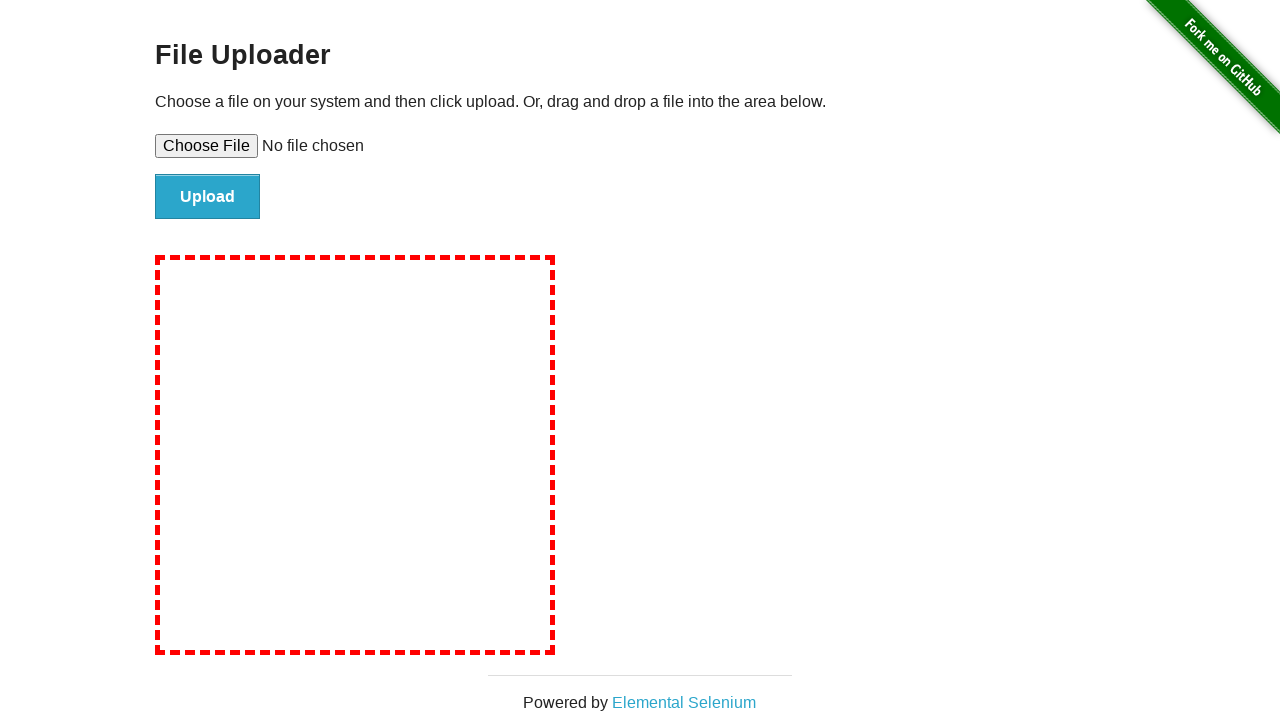

Set input files with TestDocument.png (fake image content)
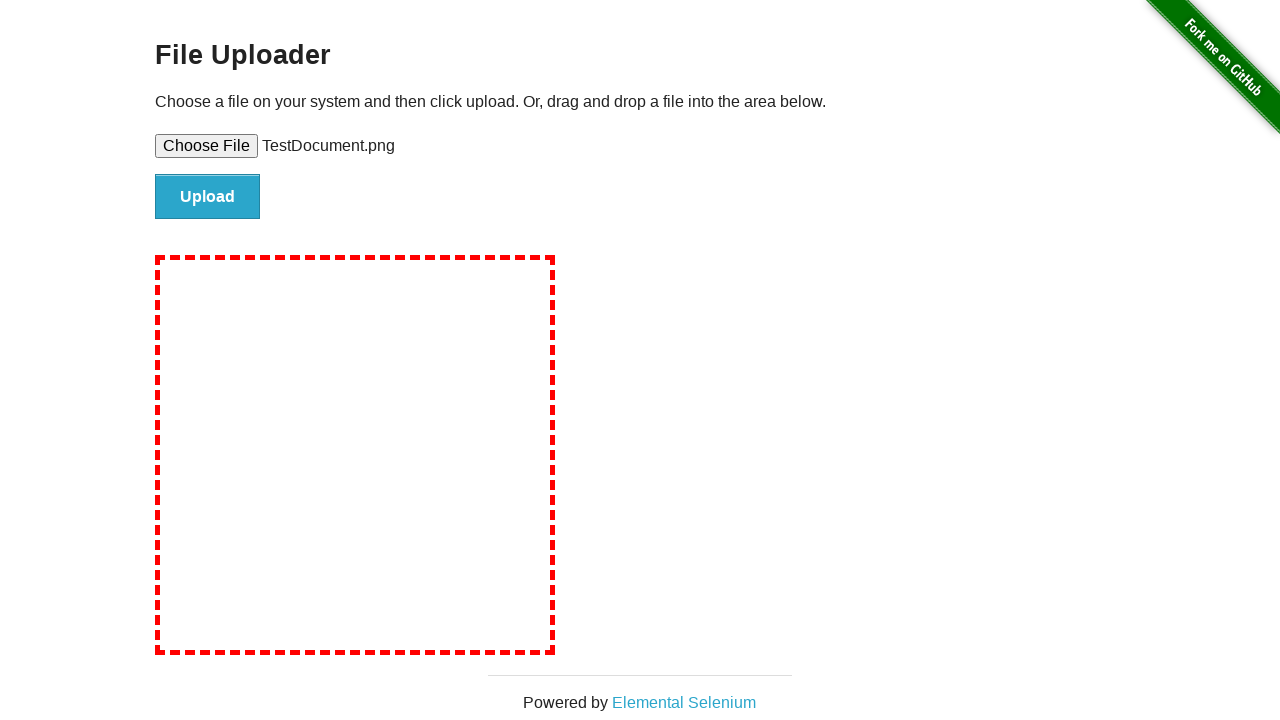

Clicked submit button to upload file at (208, 197) on #file-submit
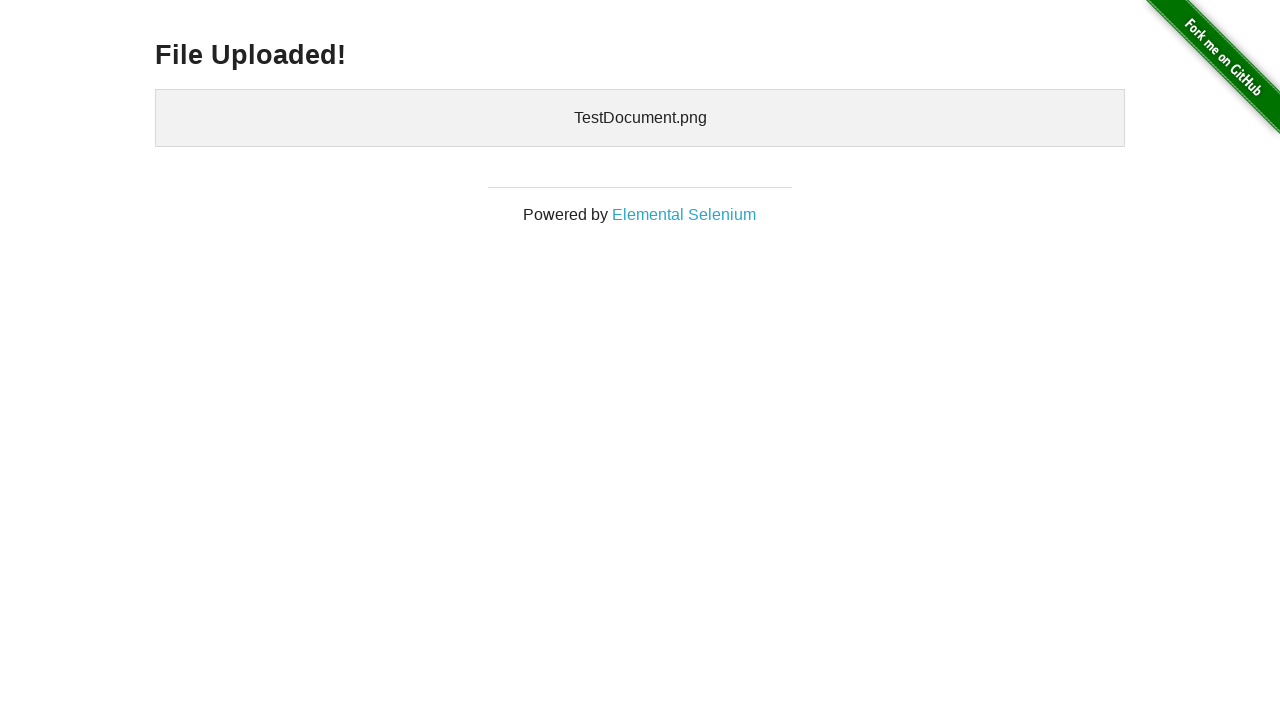

Waited for uploaded files element to appear
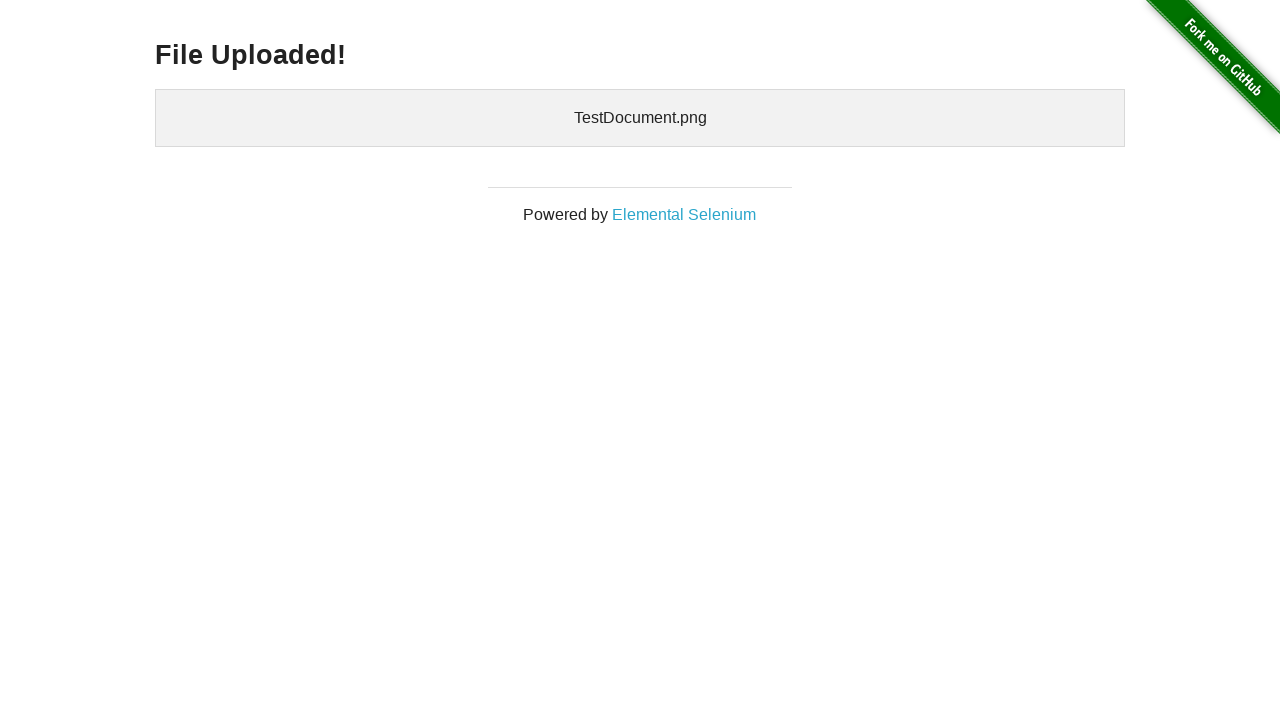

Verified uploaded filename 'TestDocument.png' is displayed correctly
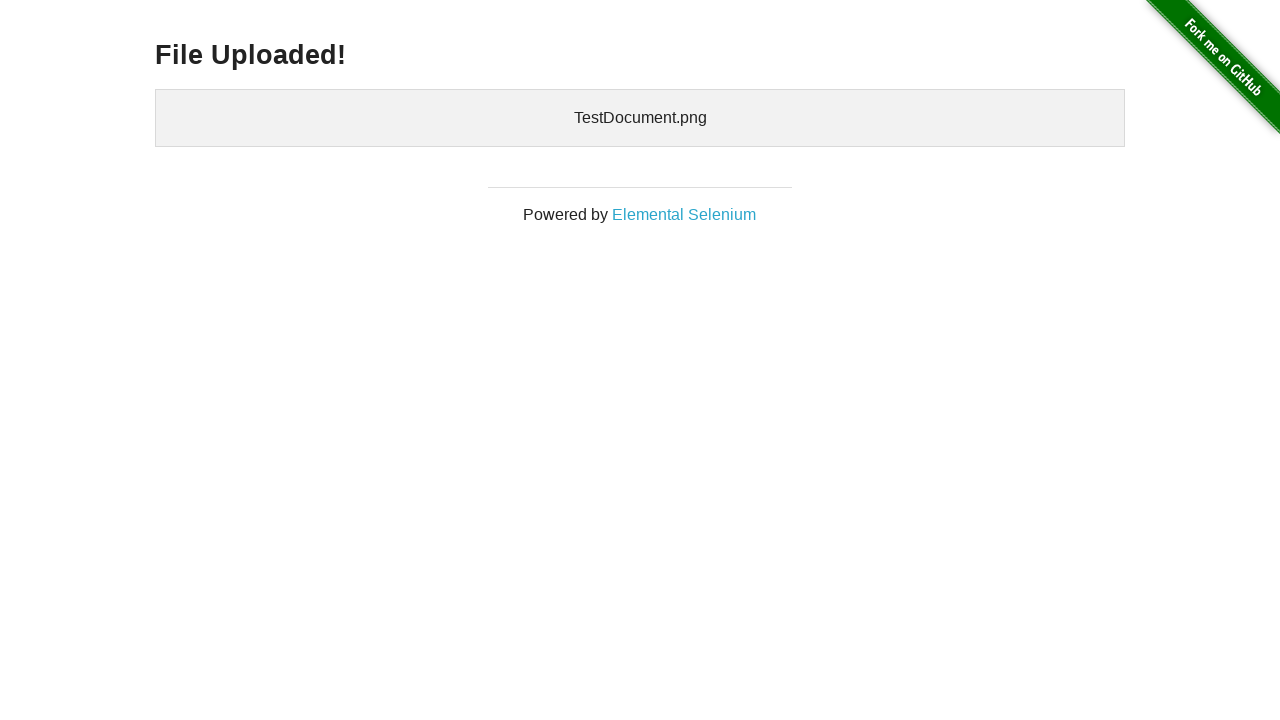

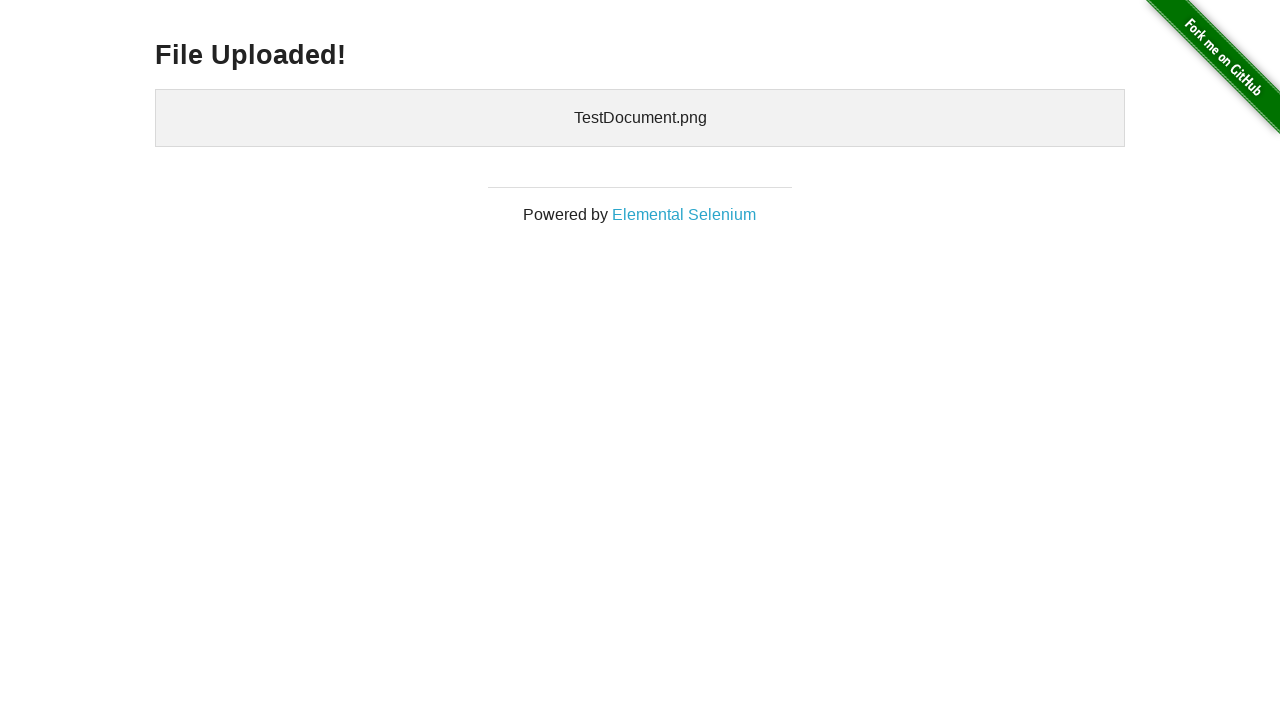